Tests JavaScript alert handling by interacting with three different types of alerts: simple alert, confirm dialog, and prompt dialog

Starting URL: https://the-internet.herokuapp.com/javascript_alerts

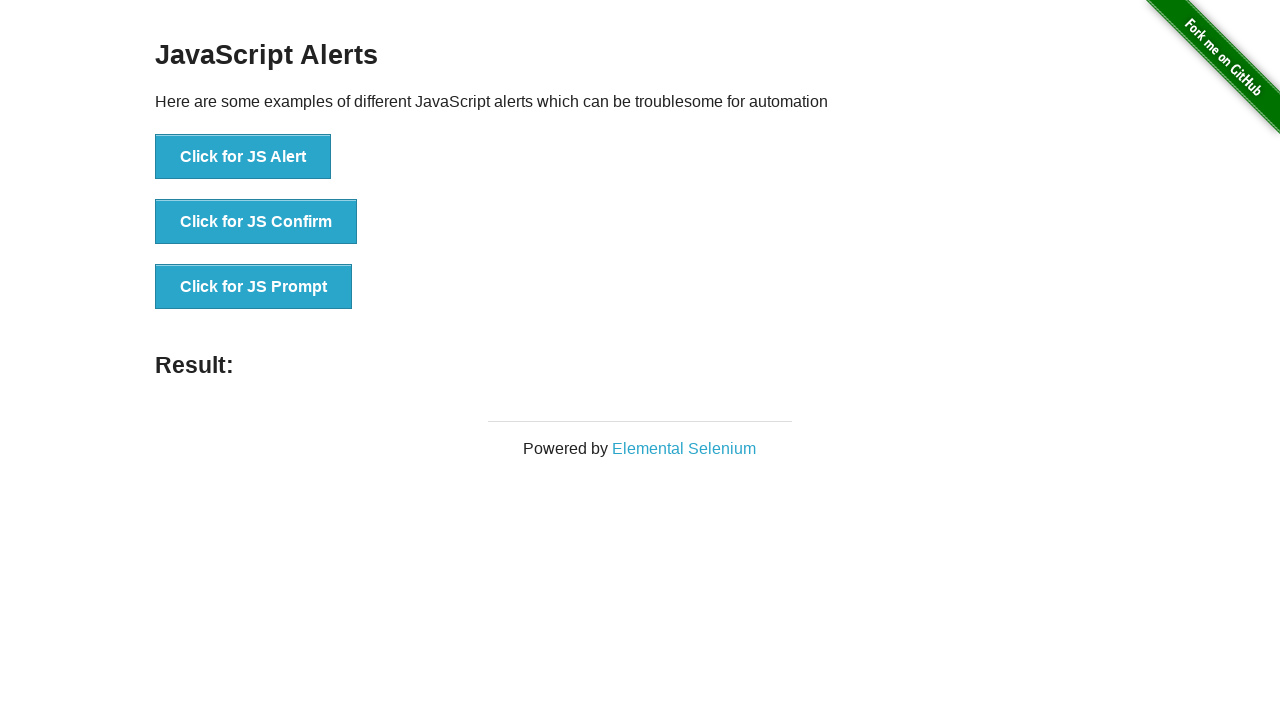

Clicked 'Click for JS Alert' button at (243, 157) on xpath=//button[contains(text(),'Click for JS Alert')]
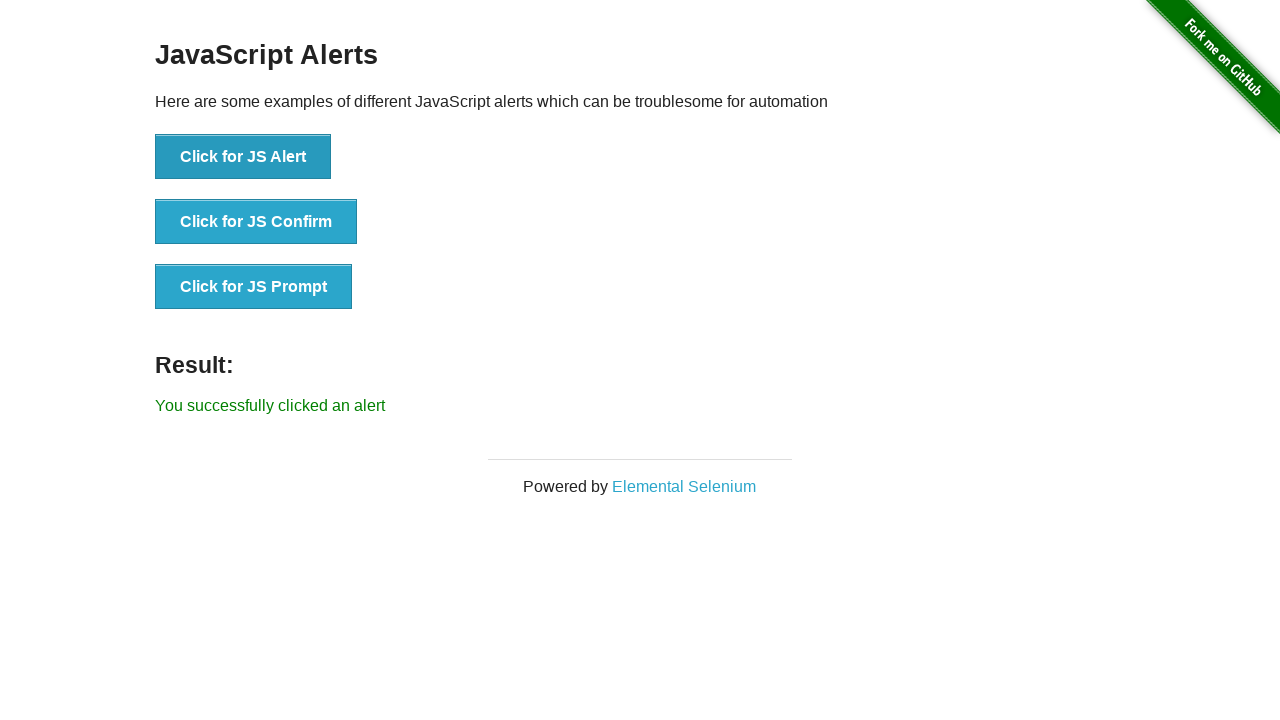

Set up dialog handler to accept the alert
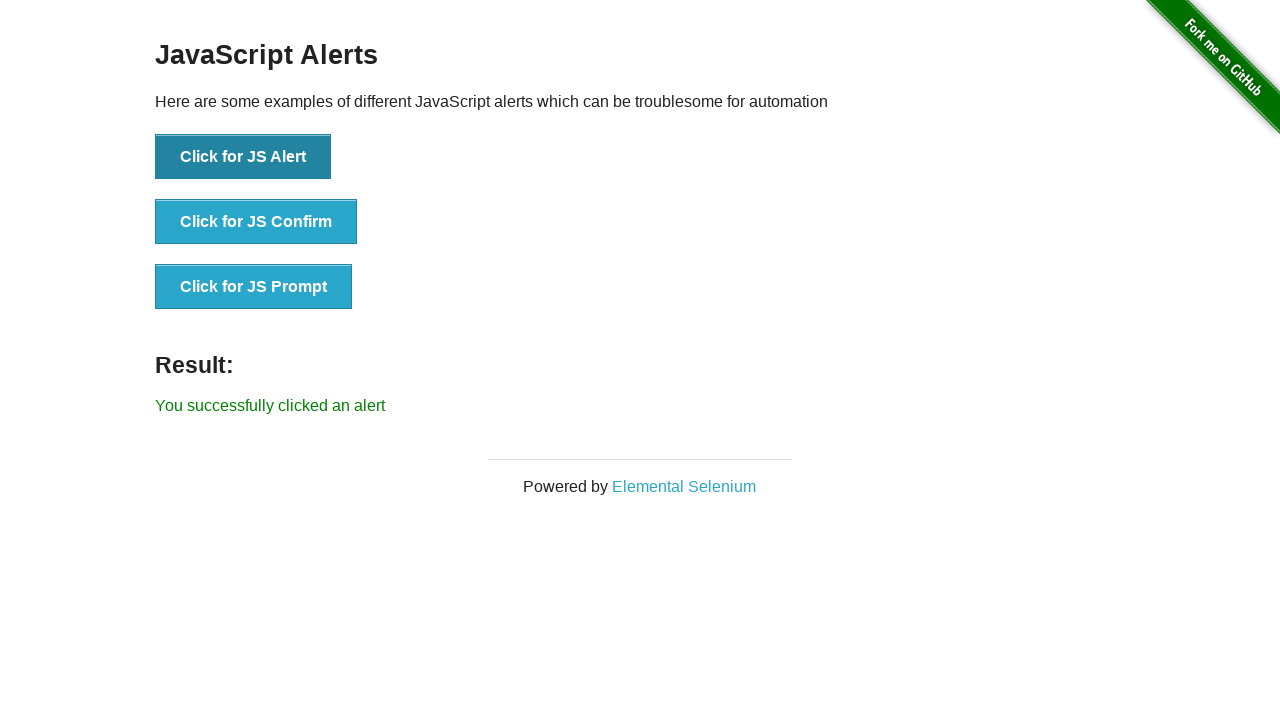

Clicked 'Click for JS Confirm' button at (256, 222) on xpath=//button[contains(text(),'Click for JS Confirm')]
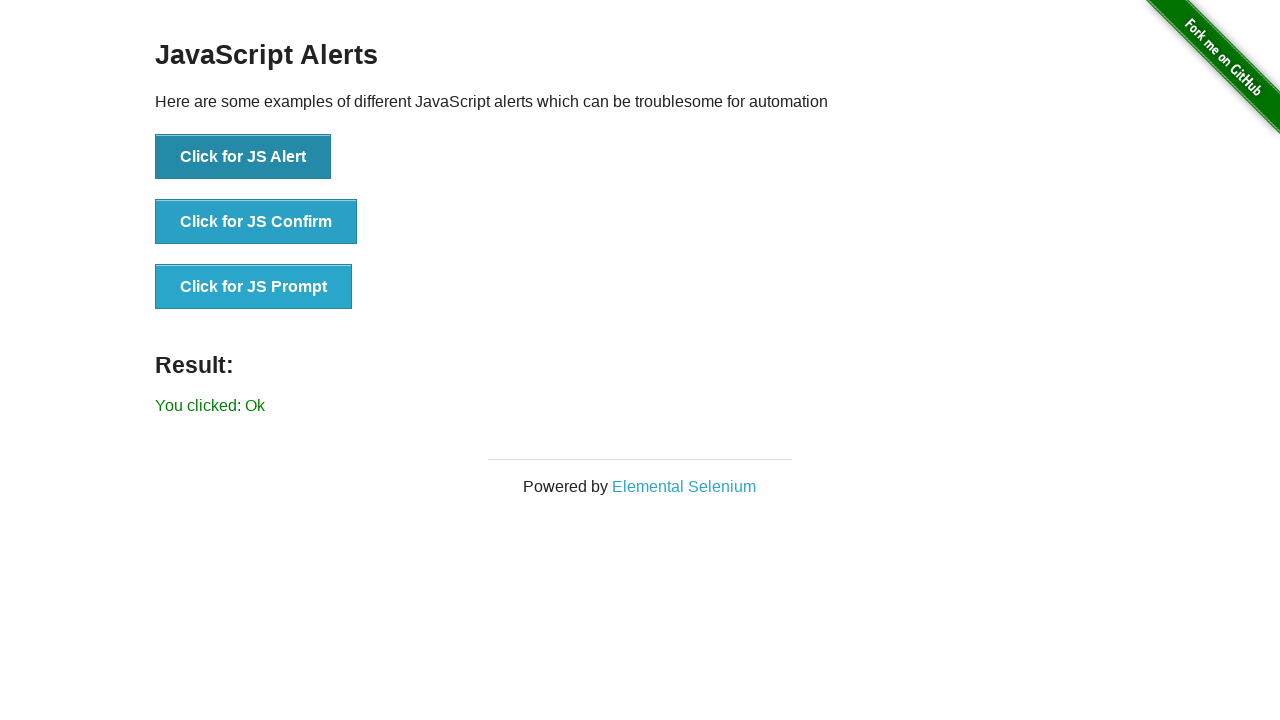

Set up dialog handler to dismiss the confirm dialog
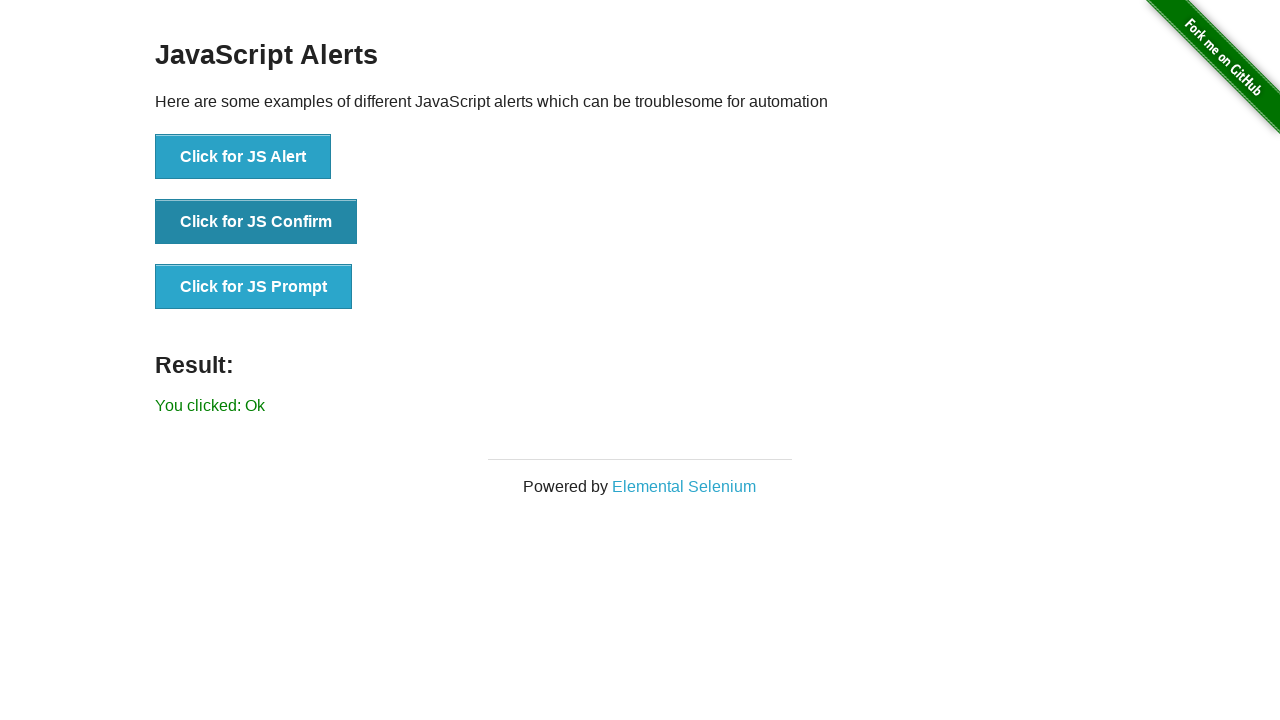

Set up dialog handler to accept prompt with 'Ann'
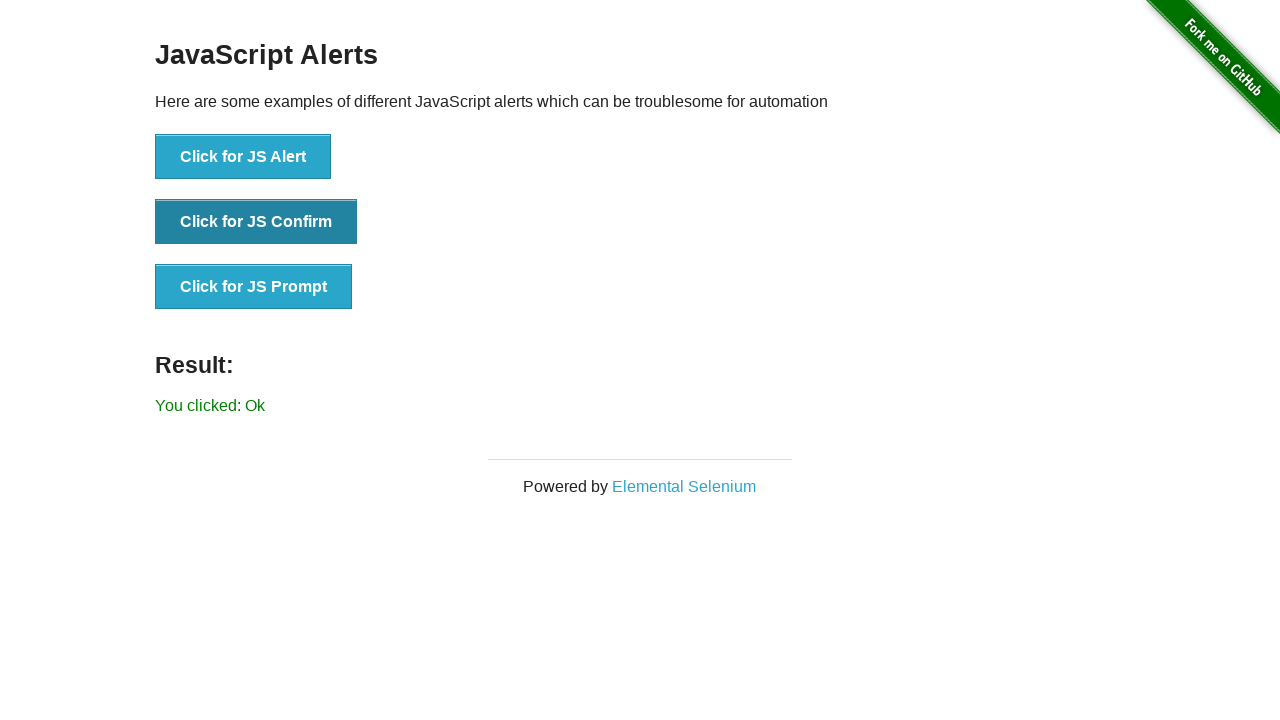

Clicked 'Click for JS Prompt' button at (254, 287) on xpath=//button[contains(text(),'Click for JS Prompt')]
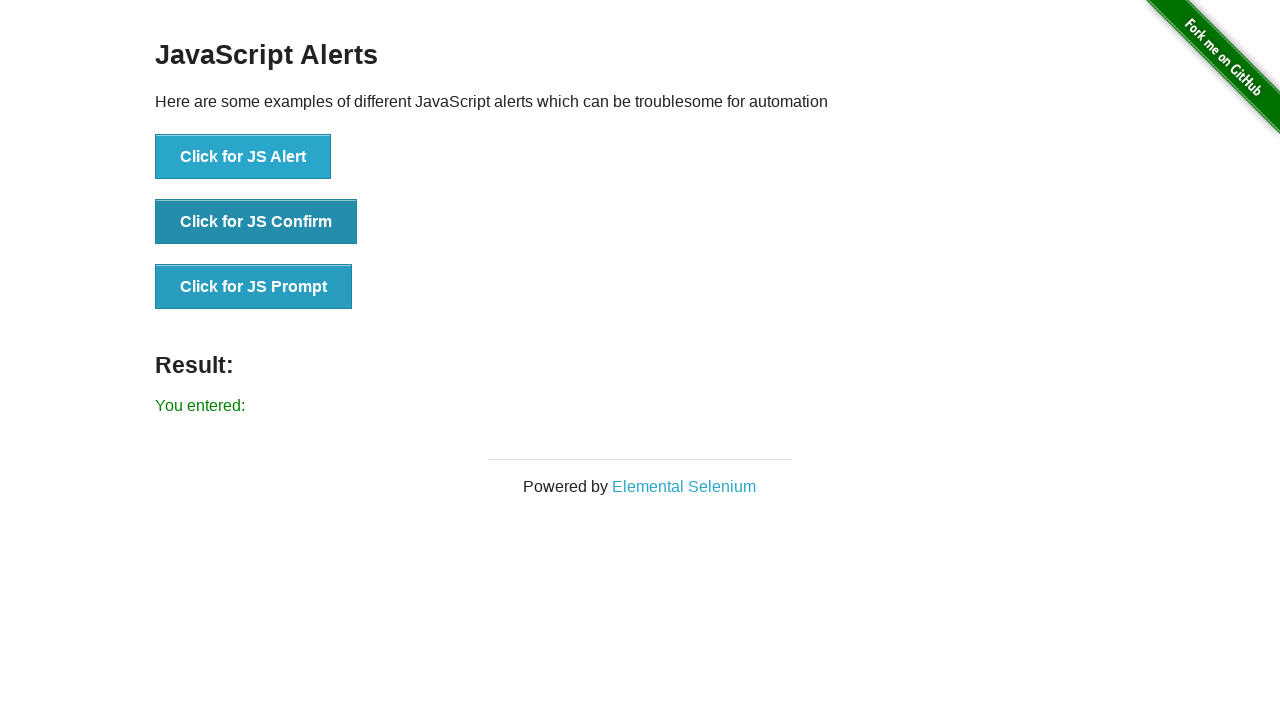

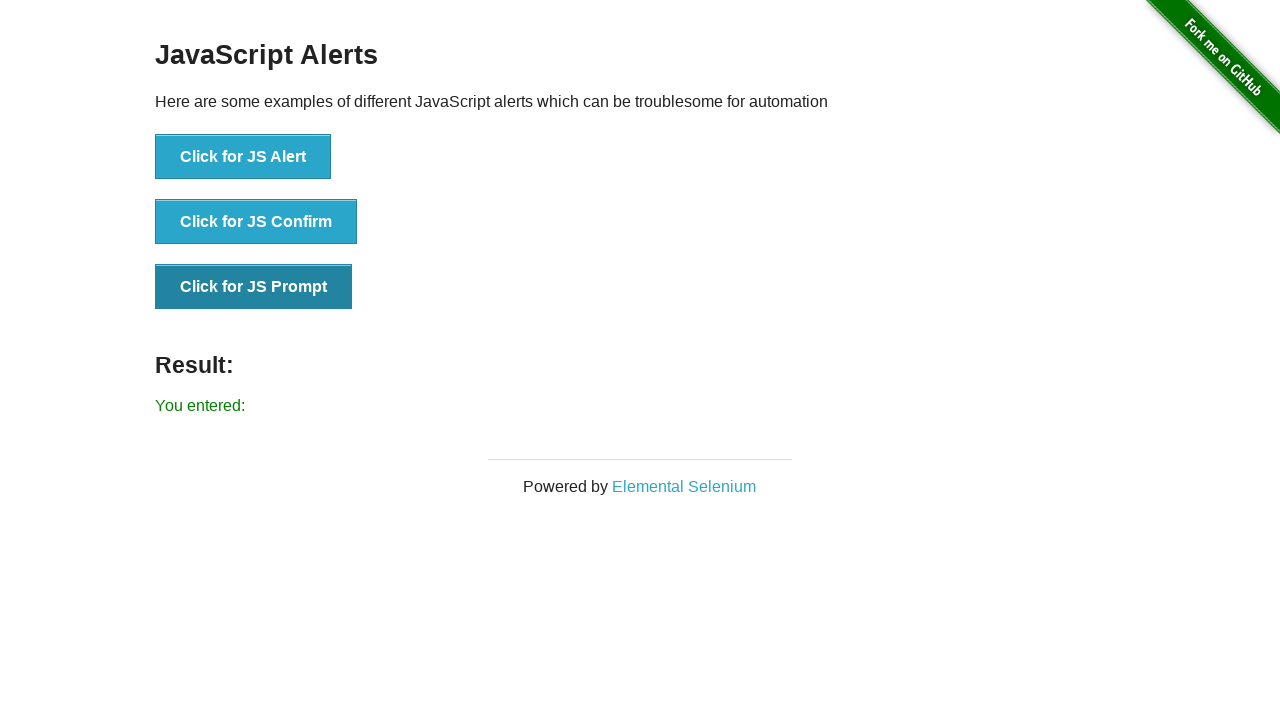